Navigates to Rediff.com, maximizes the browser window, and handles any child browser windows/popups by closing them while keeping the main window open.

Starting URL: http://www.rediff.com/

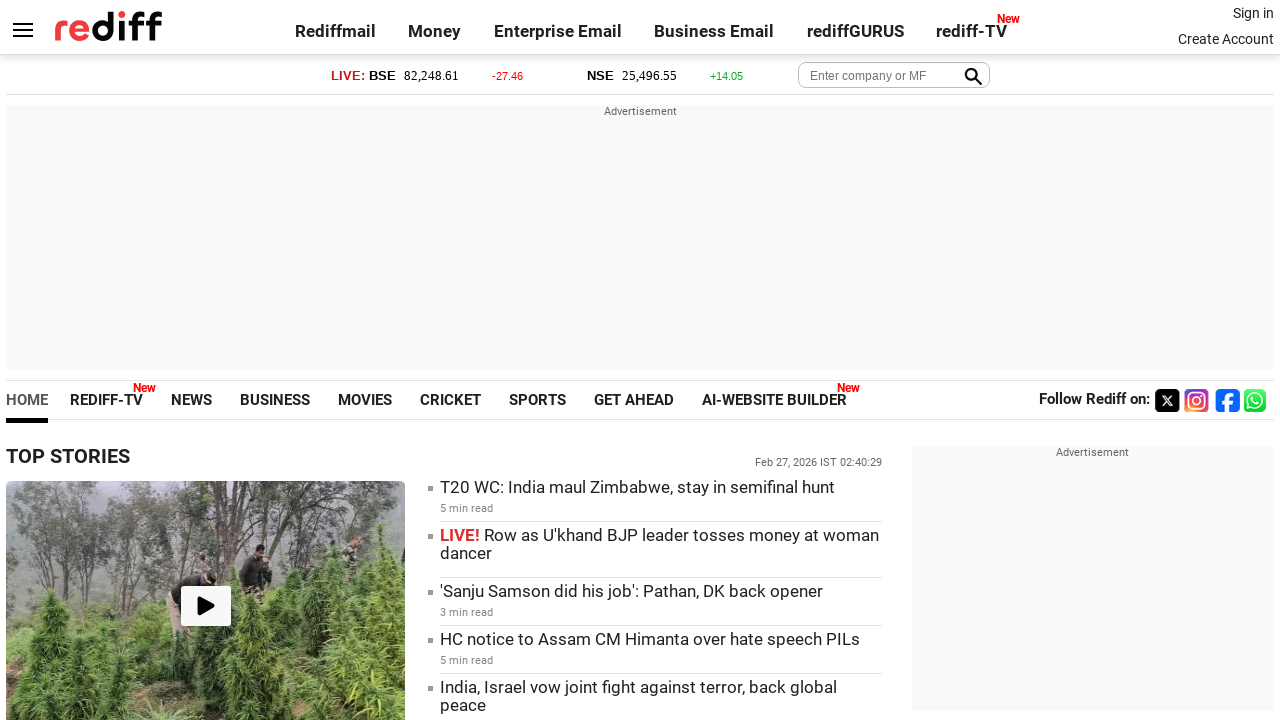

Set viewport size to 1920x1080 to maximize browser window
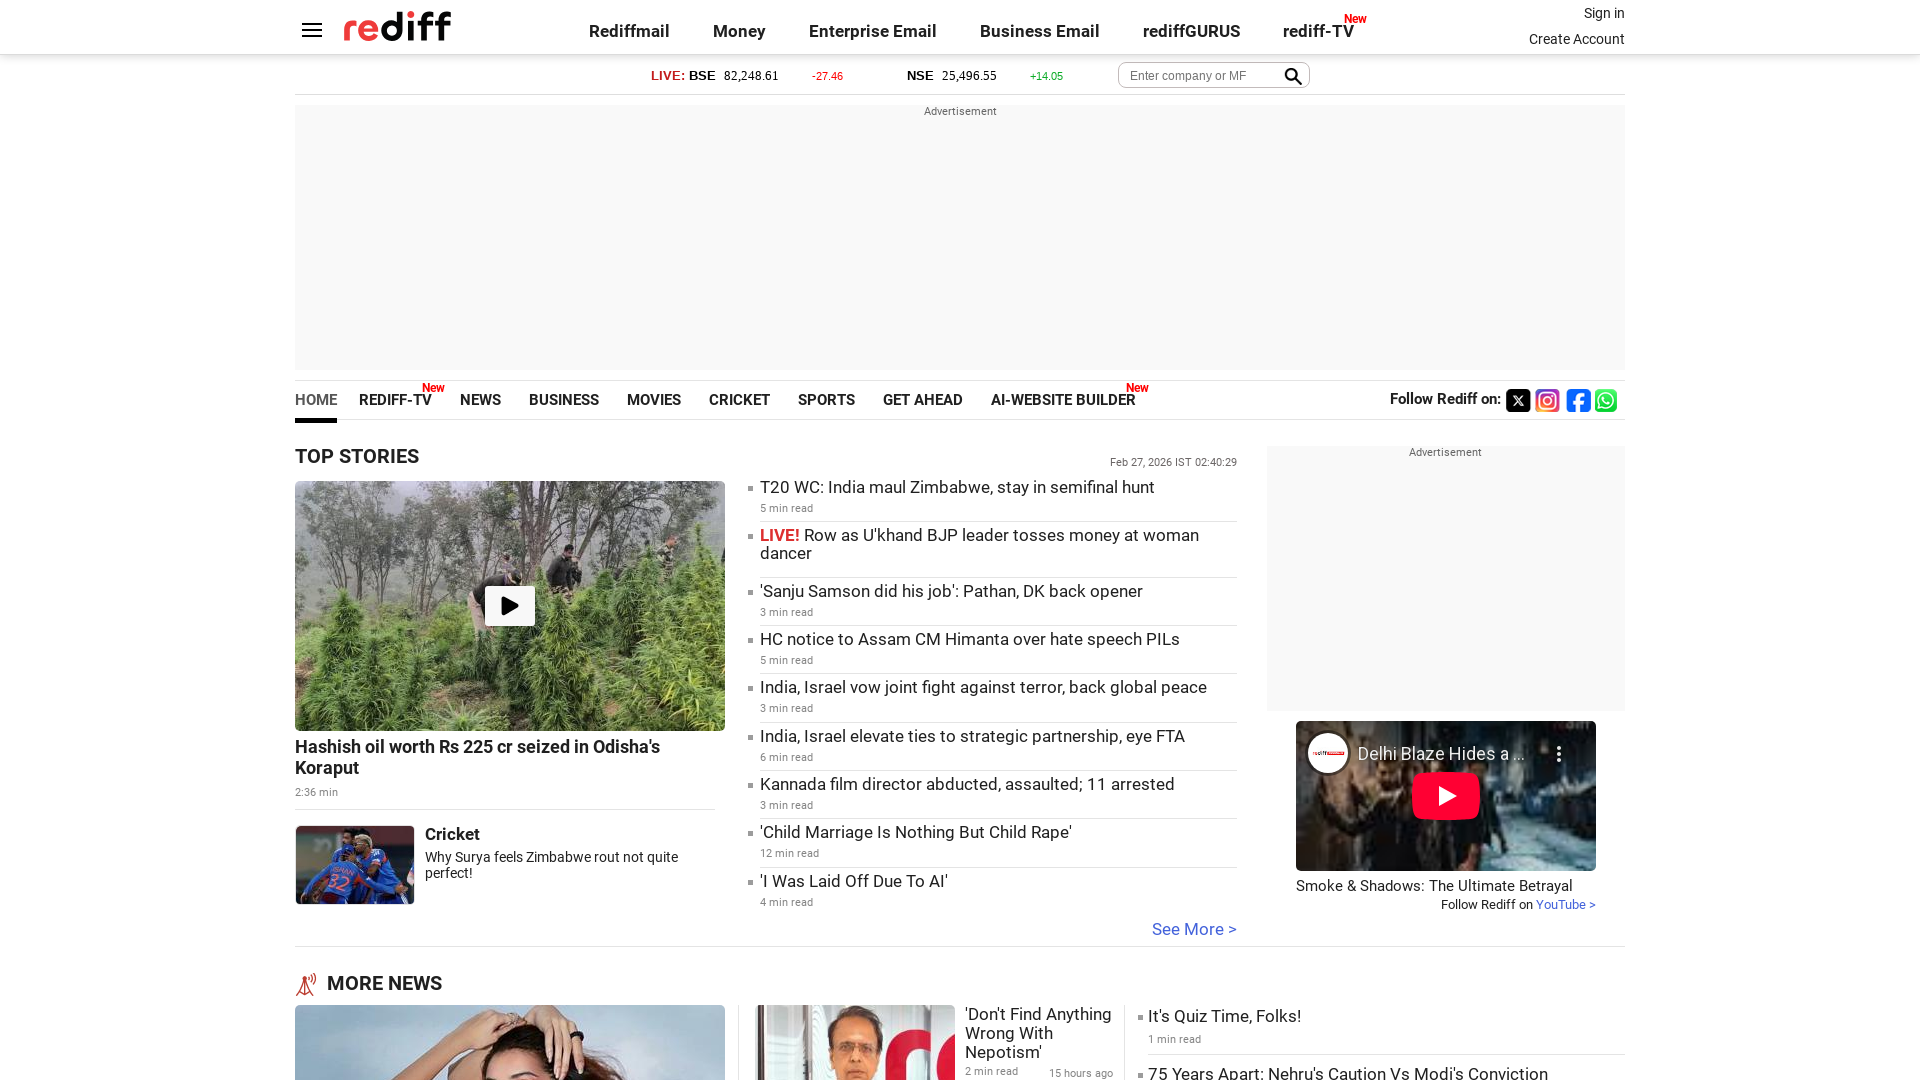

Page DOM content loaded
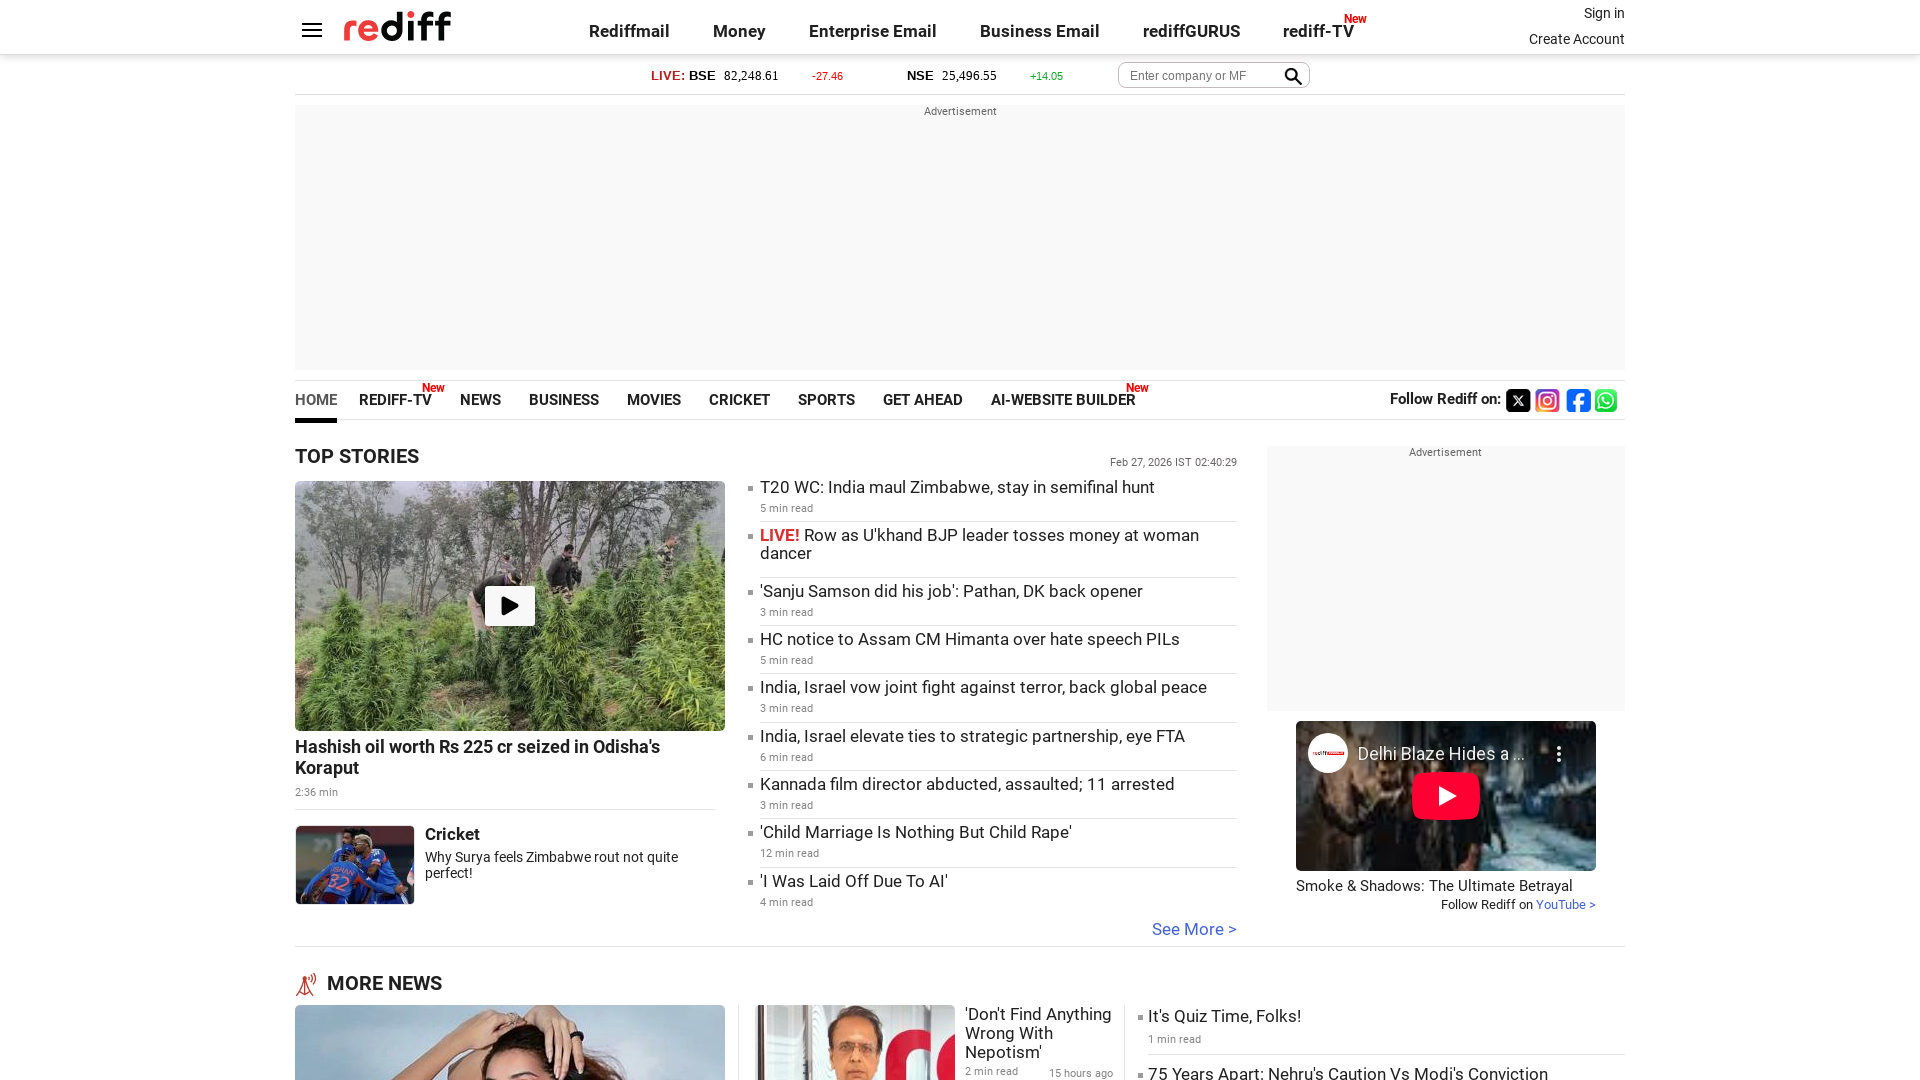

Waited 3 seconds for any popups to appear
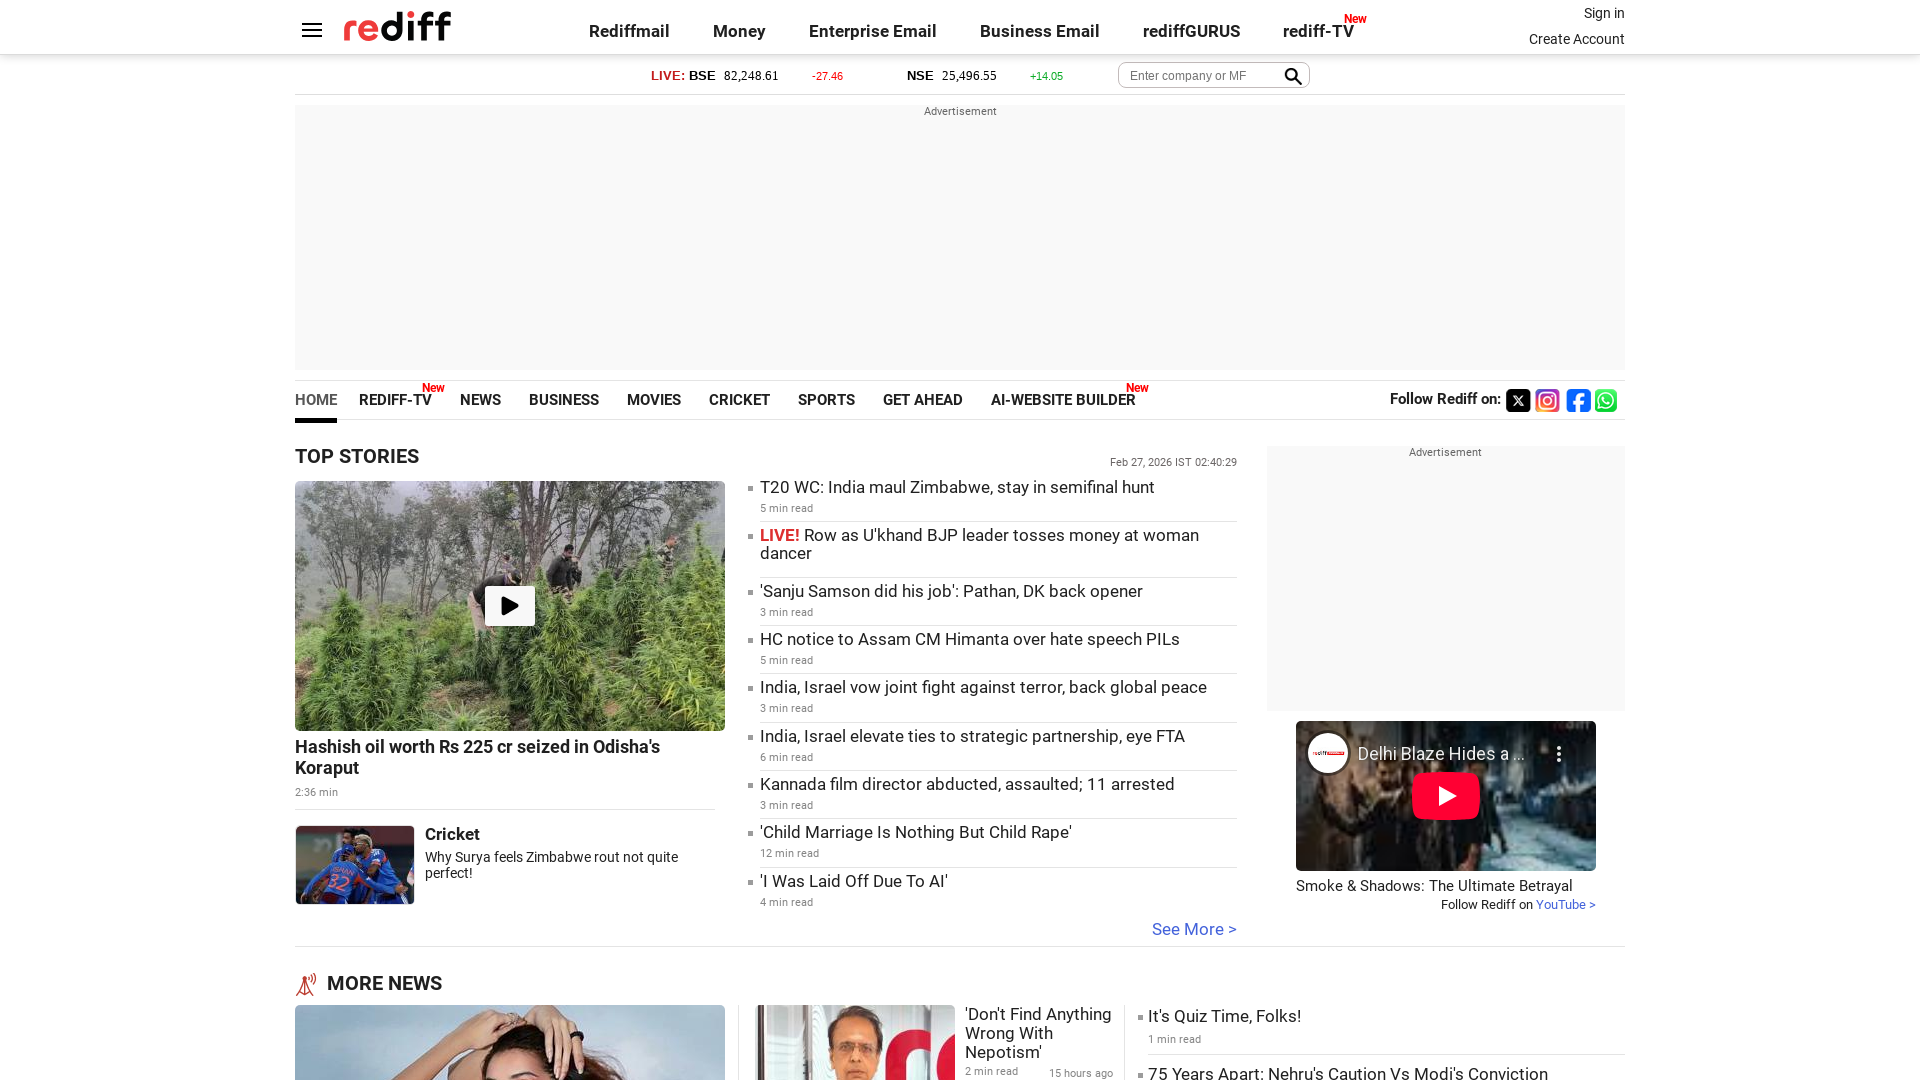

Retrieved all open pages/windows - total count: 1
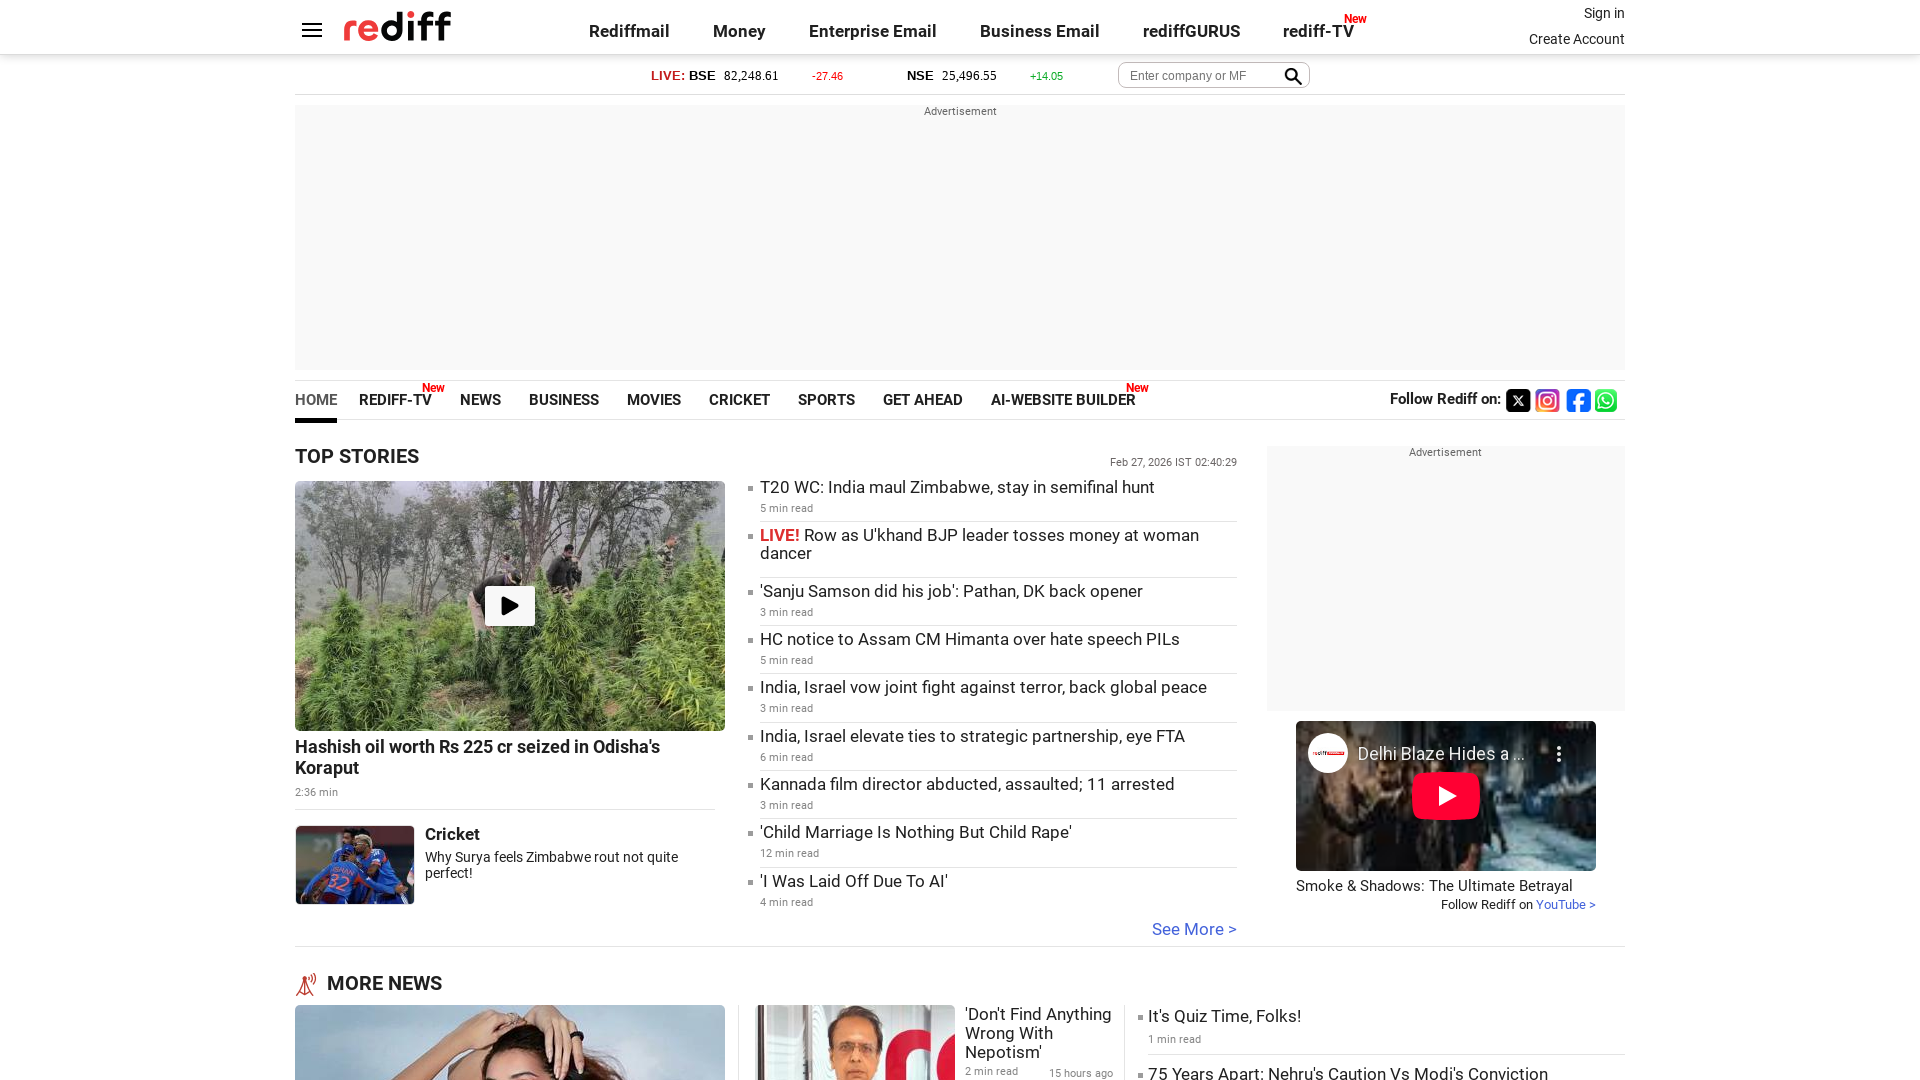

Identified main page as the first page in context
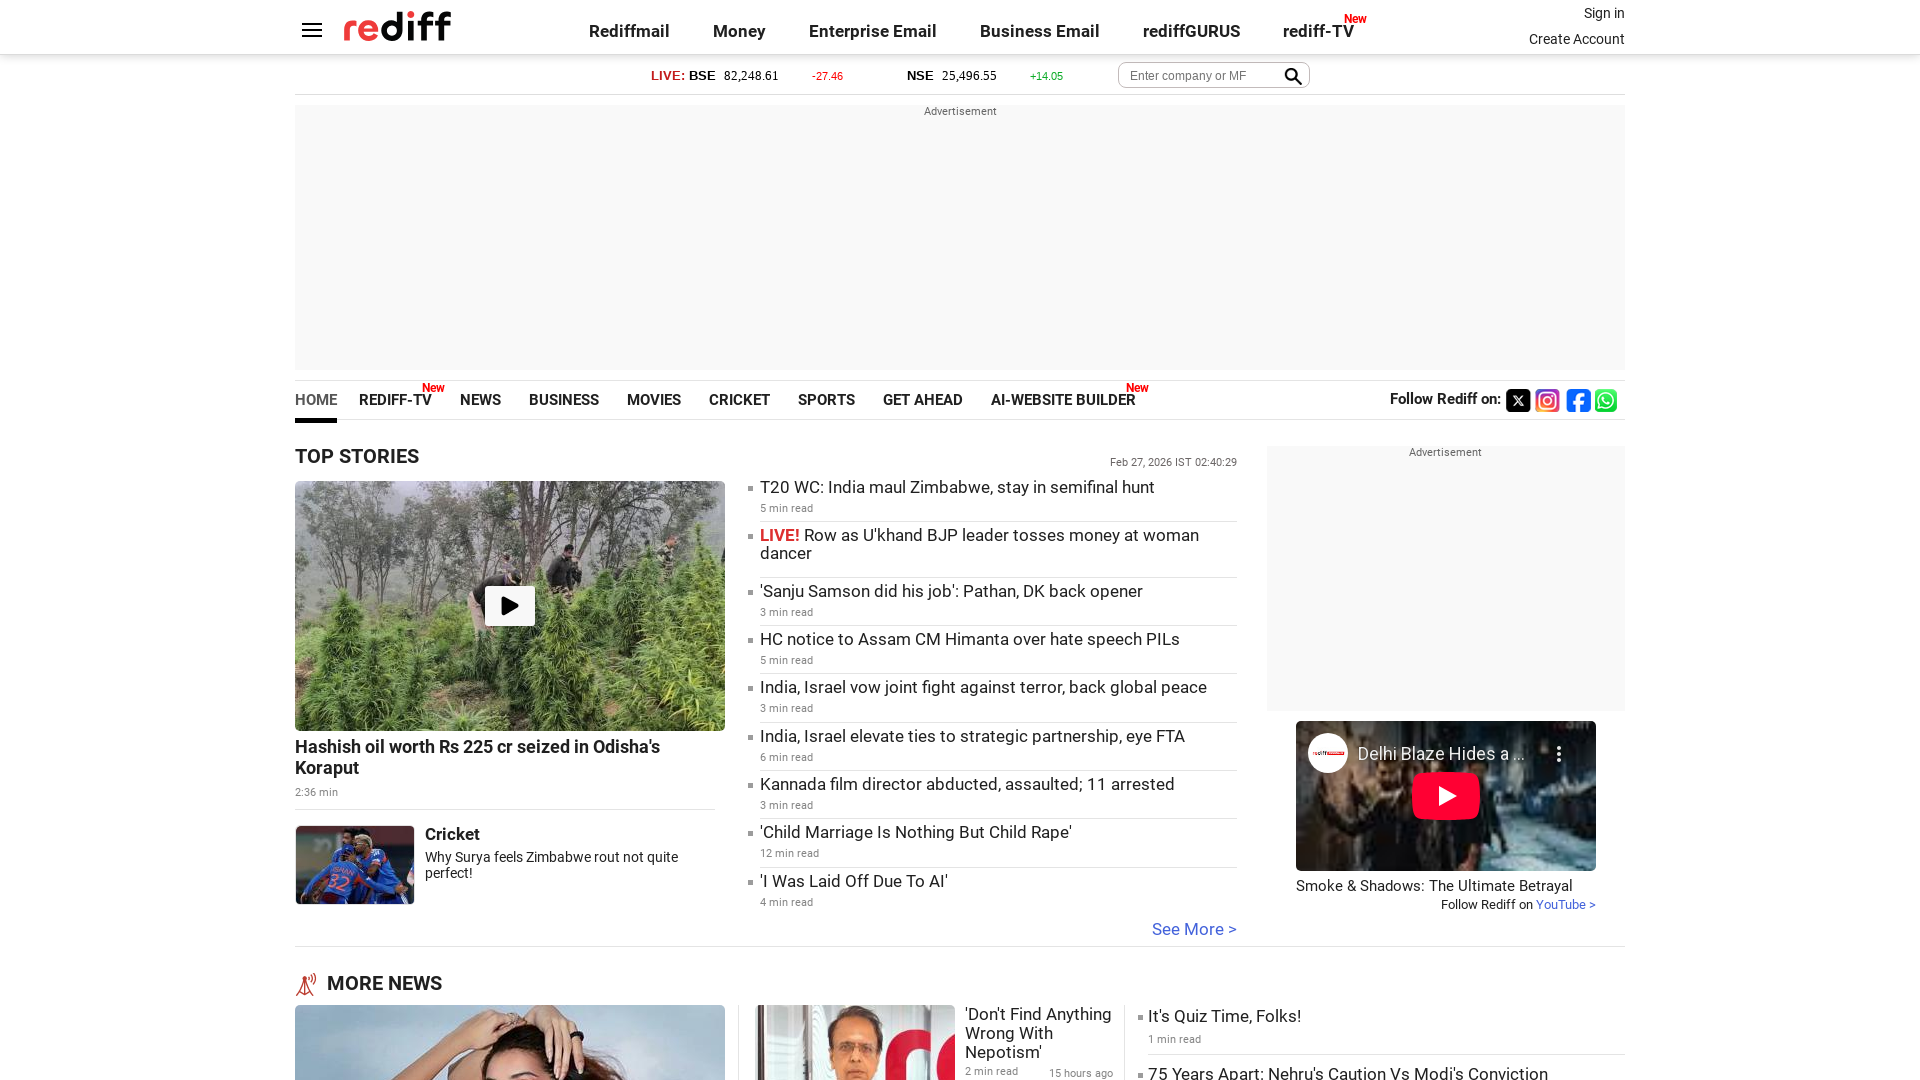

Brought main page to front, ready for interaction
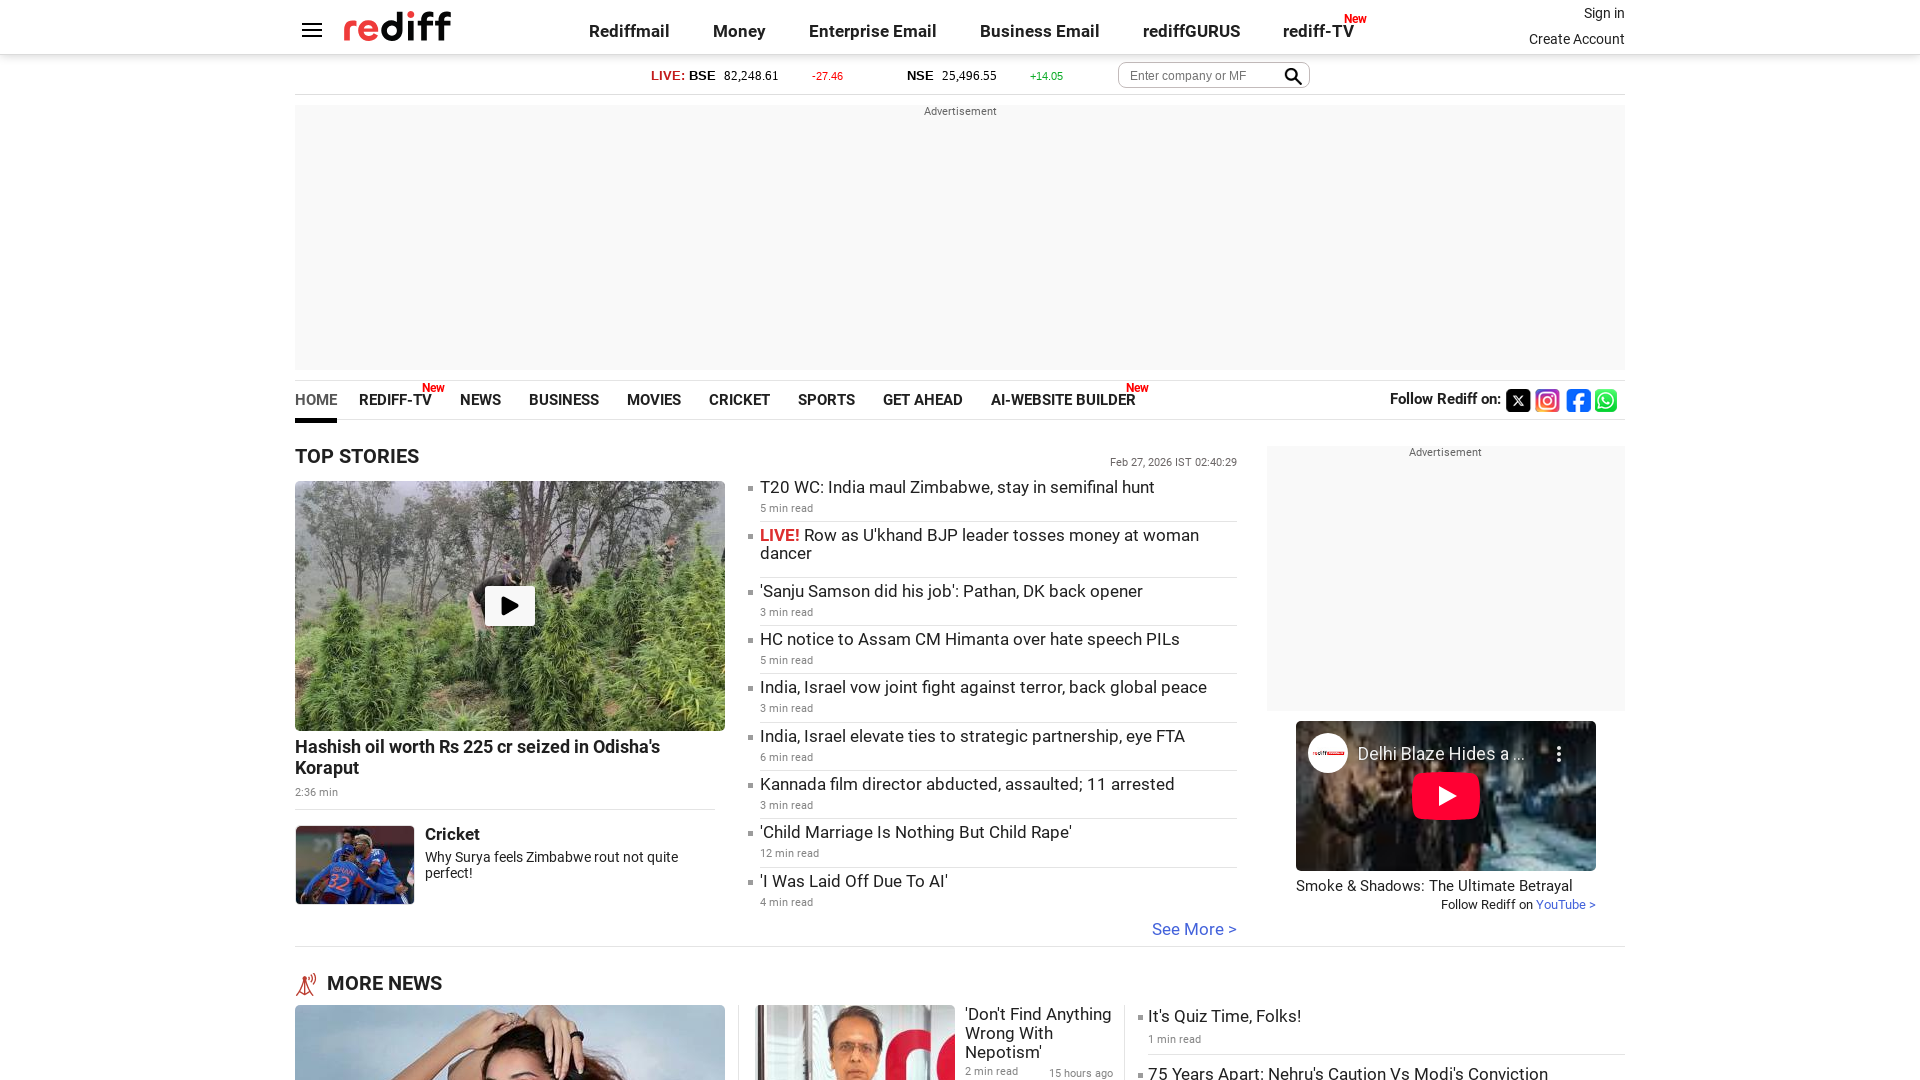

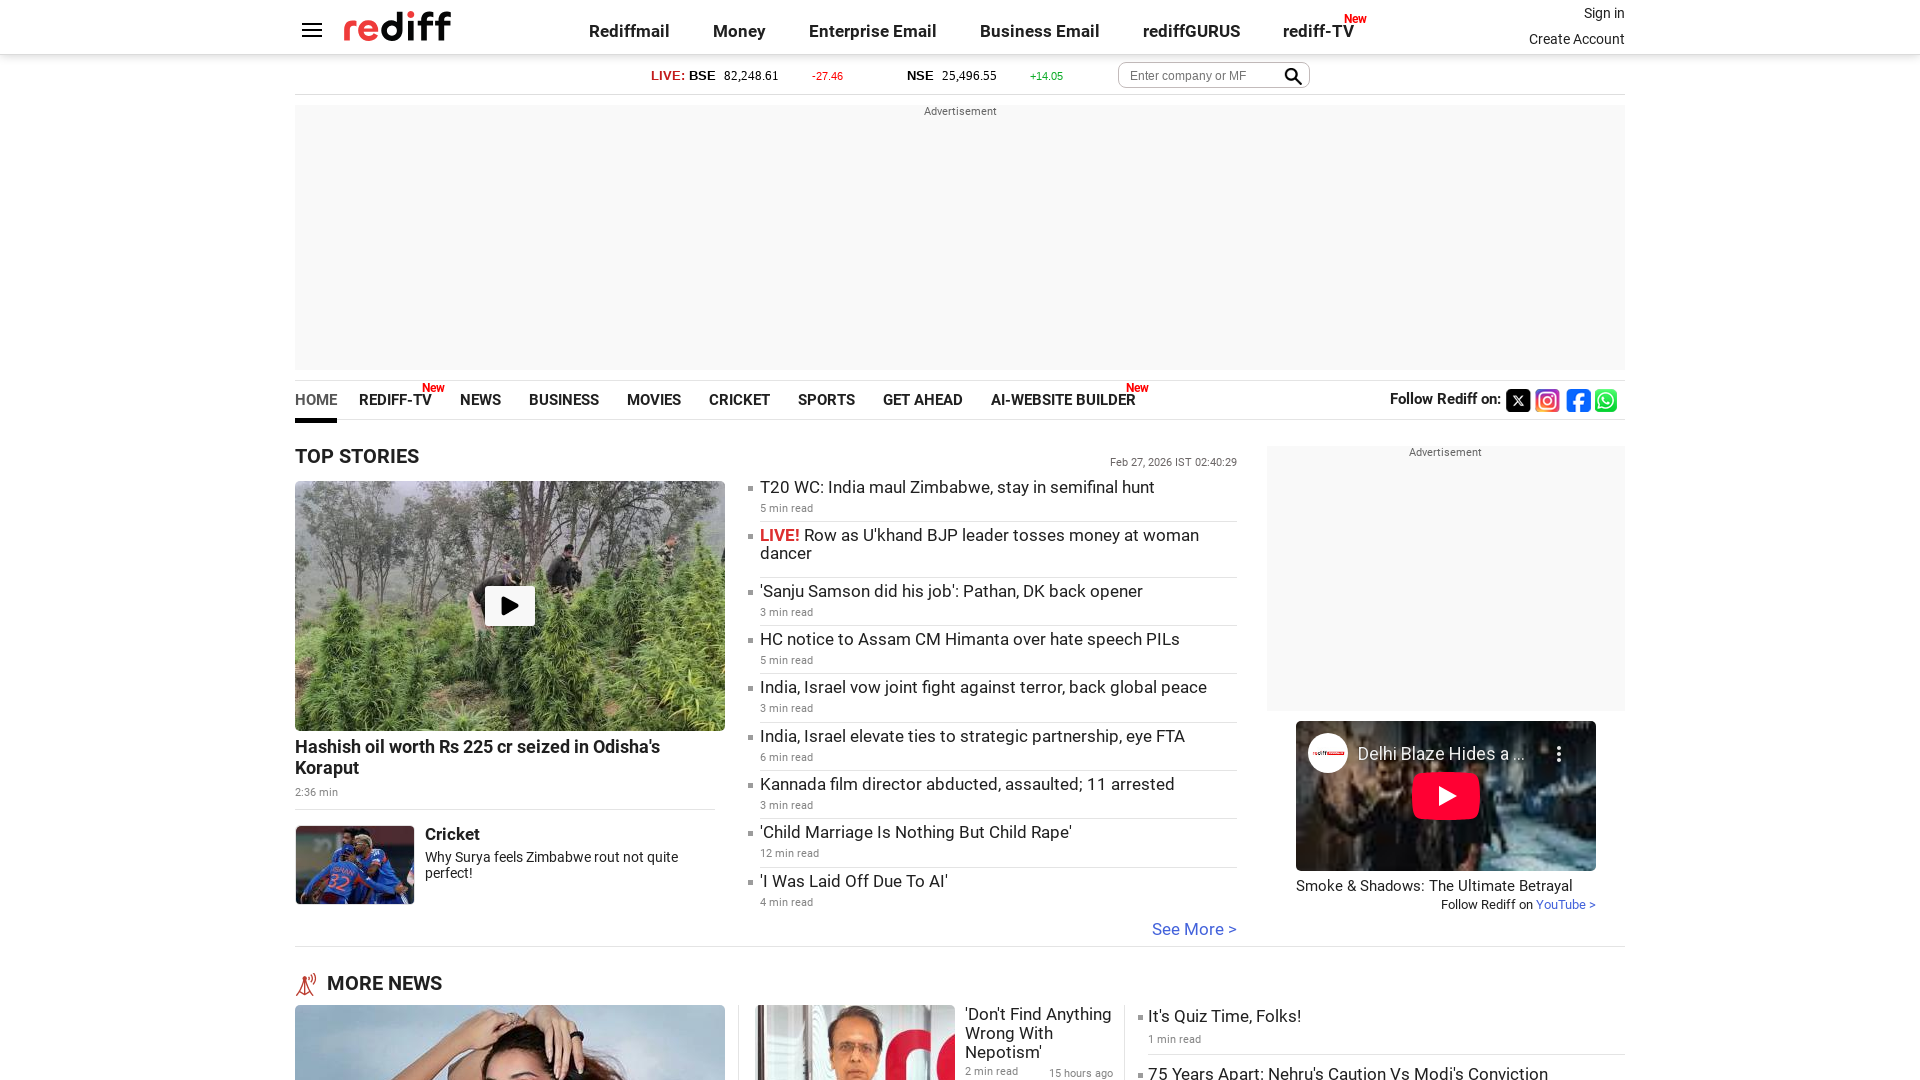